Tests file download functionality by navigating to a test page and clicking on a ZIP file download link

Starting URL: https://omayo.blogspot.com/p/page7.html

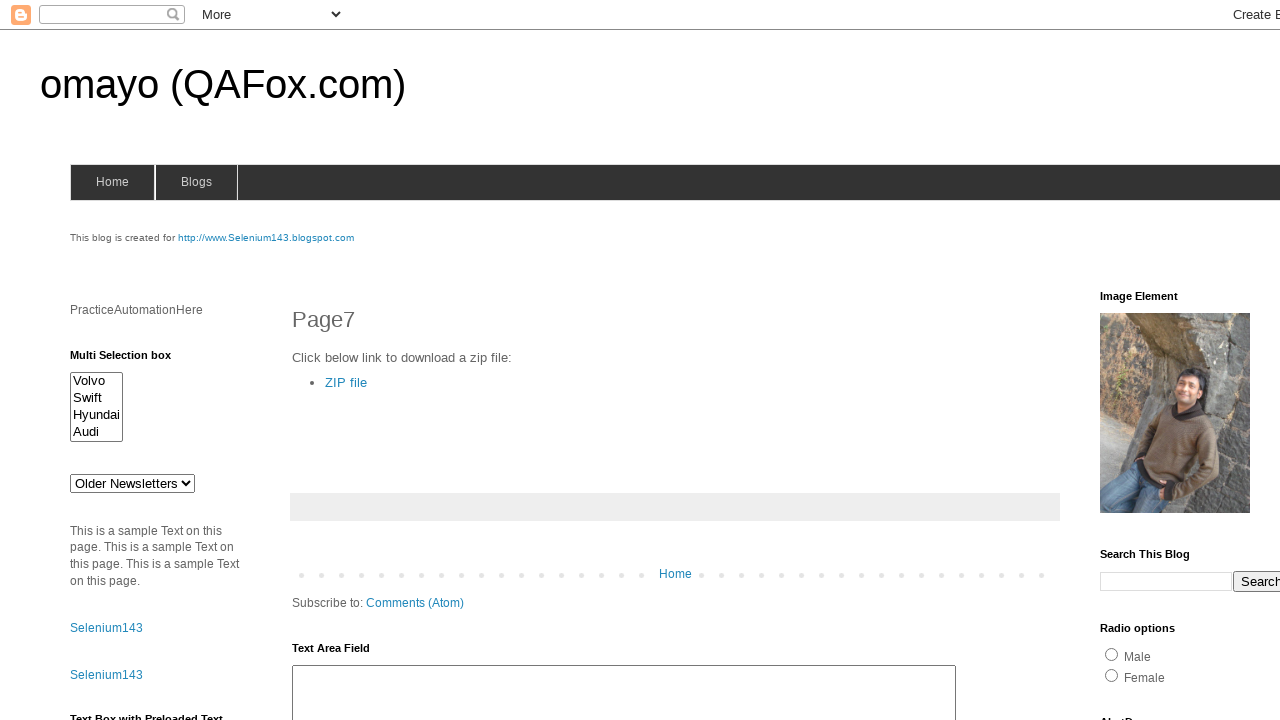

Page loaded with domcontentloaded state
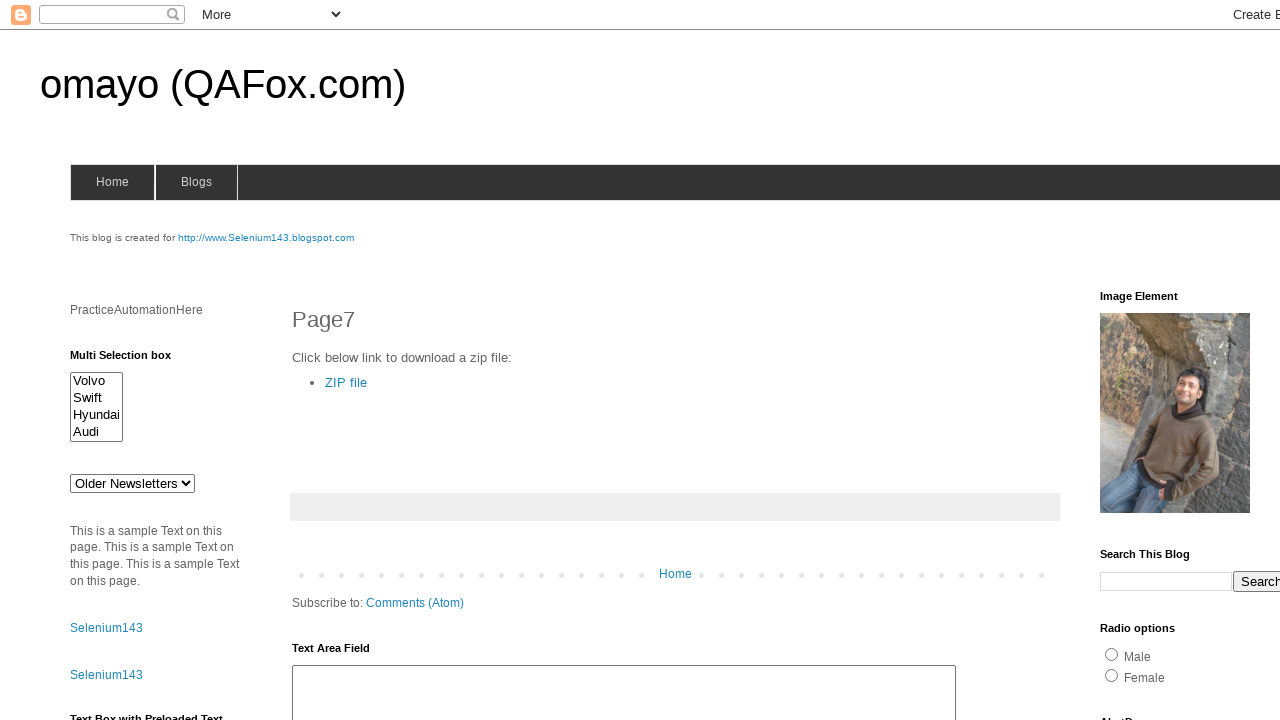

Clicked on ZIP file download link at (346, 382) on text=ZIP file
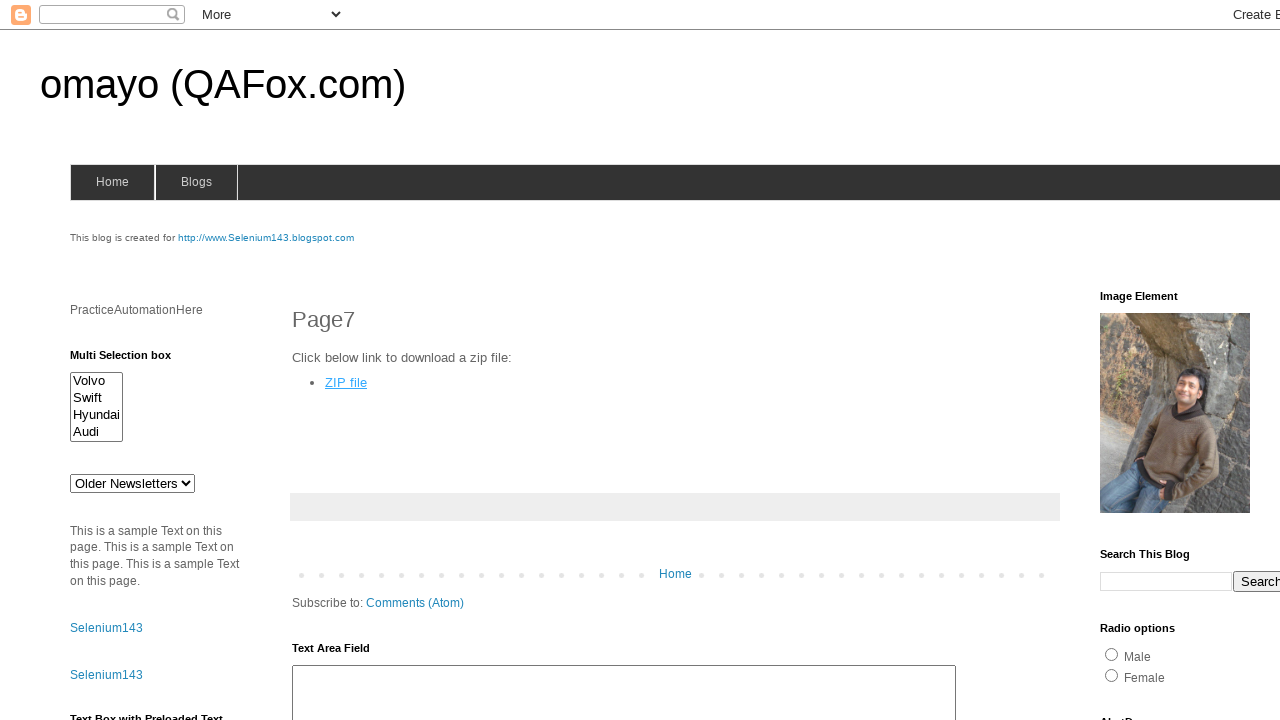

Waited 2 seconds for download to initiate
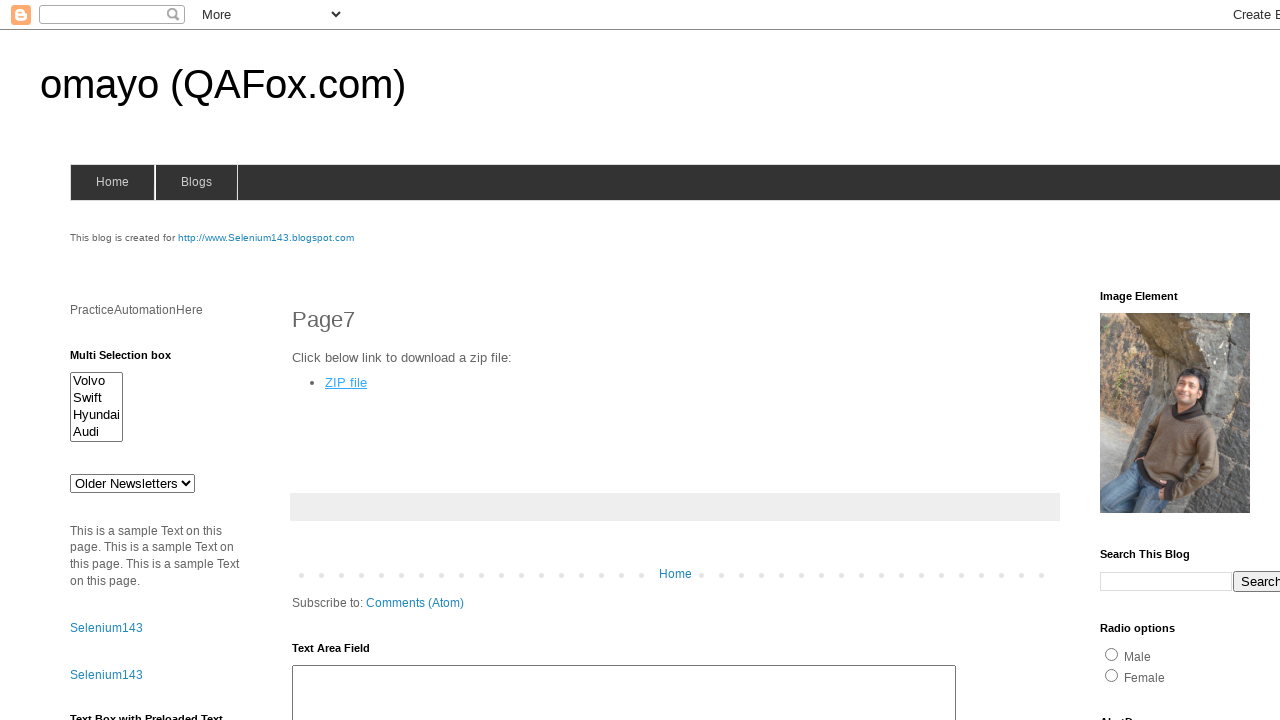

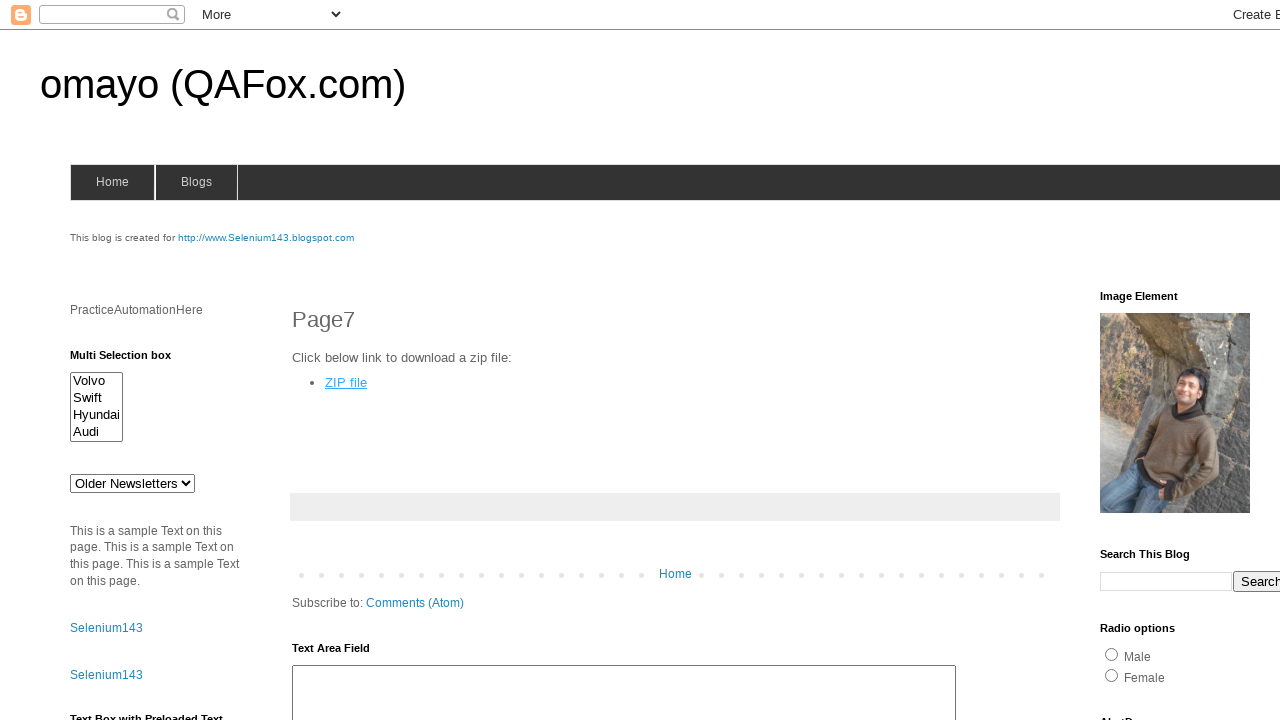